Tests a form submission on the Enter Wanted application by filling in various input fields and verifying error validation

Starting URL: https://devmountain-qa.github.io/enter-wanted/1.4_Assignment/index.html

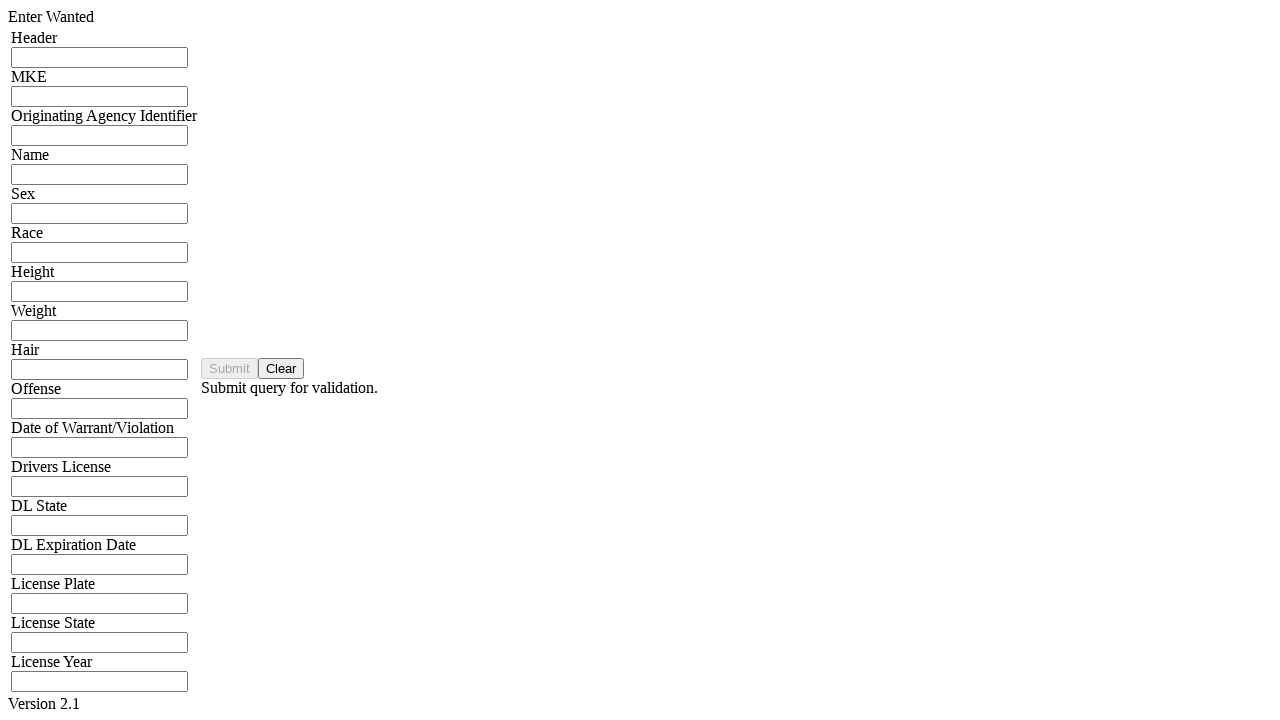

Filled header input field with 'HDR123456' on input[name='hdrInput']
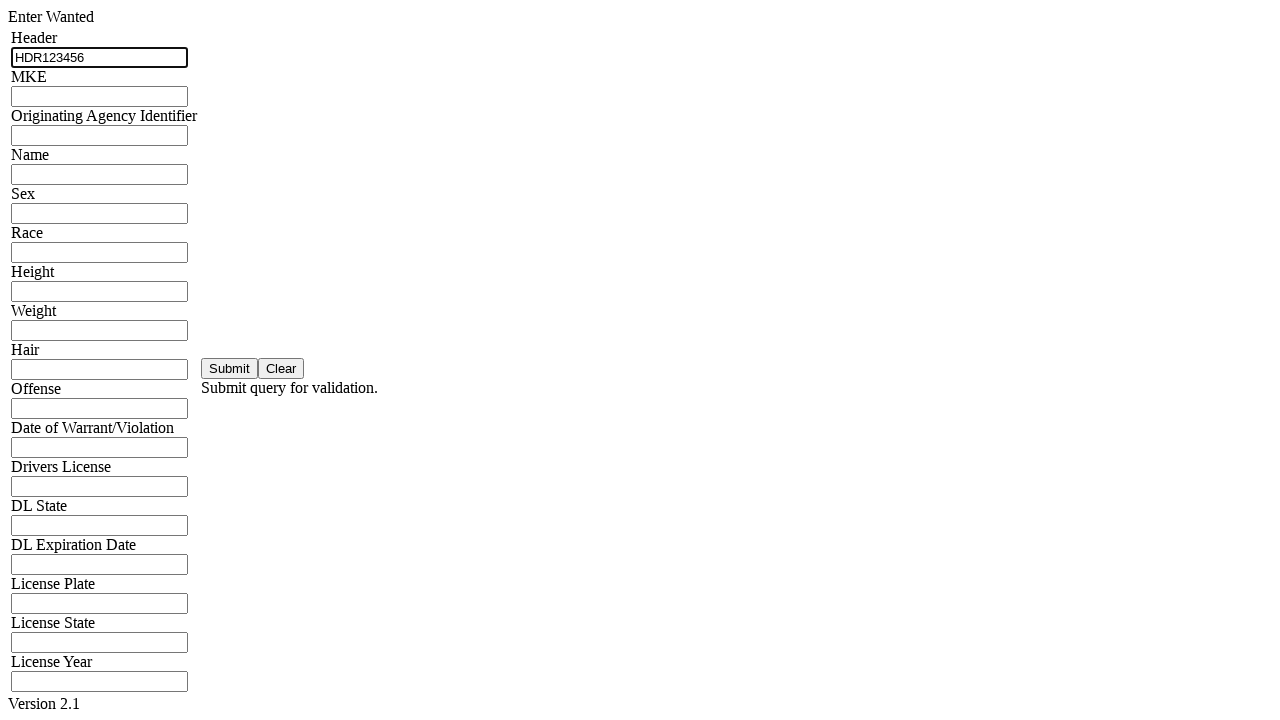

Filled make input field with 'Toyota' on input[name='mkeInput']
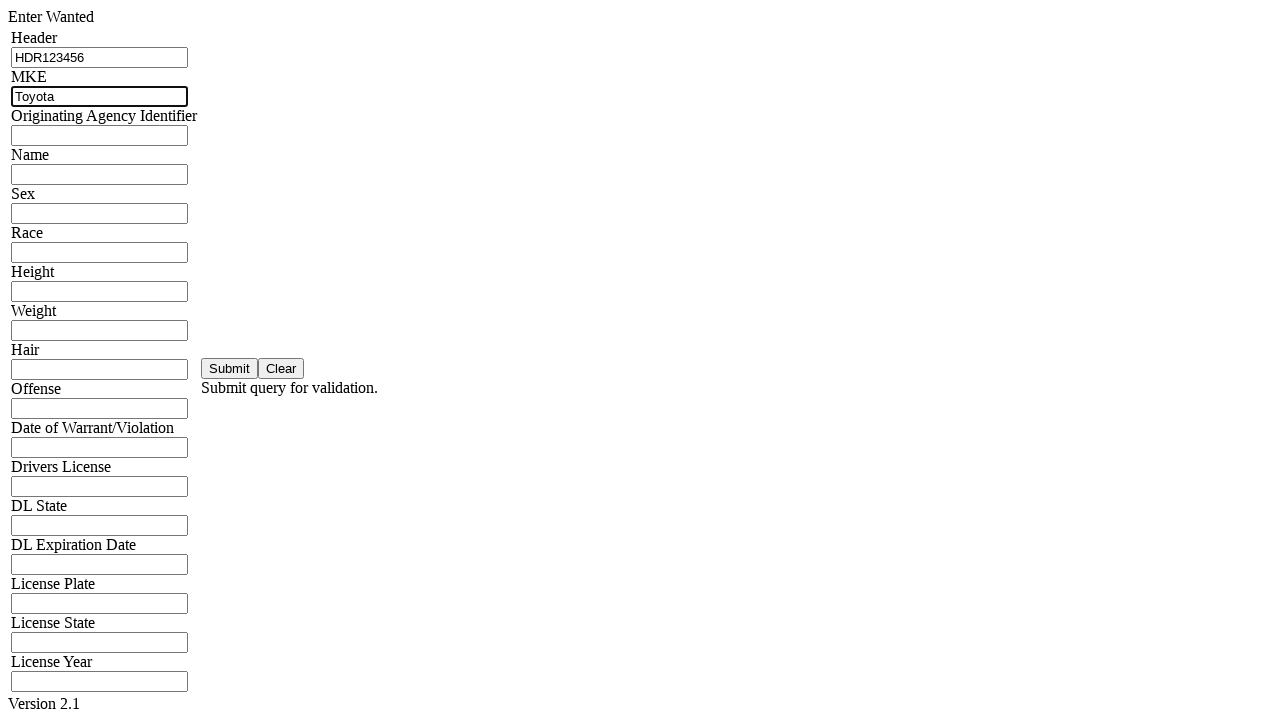

Filled originating agency identifier input field with 'CA0123456' on input[name='oriInput']
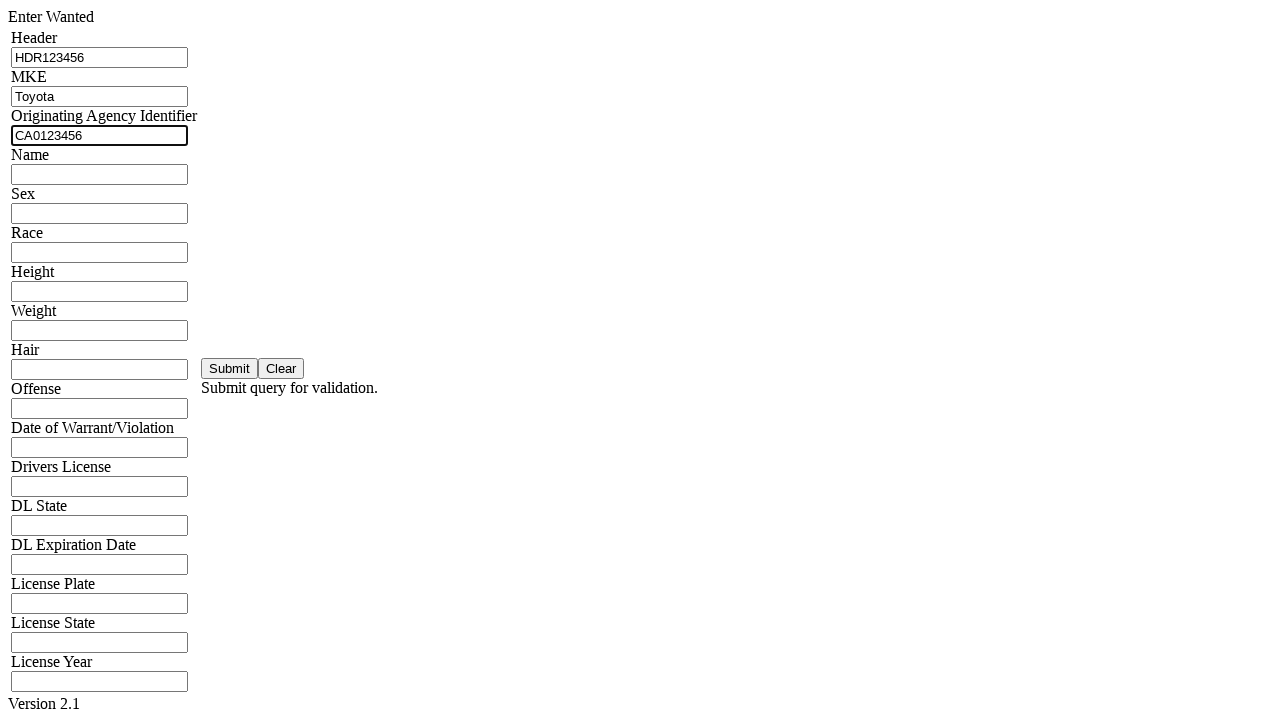

Filled name input field with 'John Smith' on input[name='namInput']
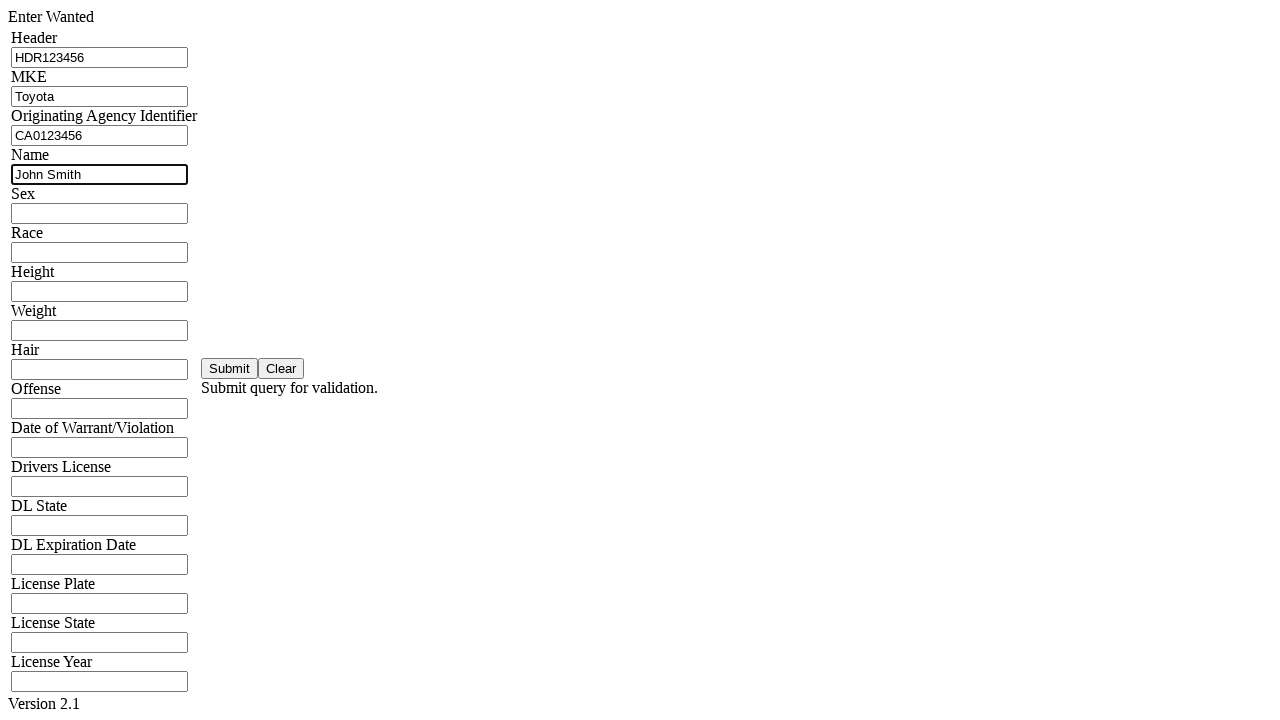

Clicked save button to submit form at (230, 368) on #saveBtn
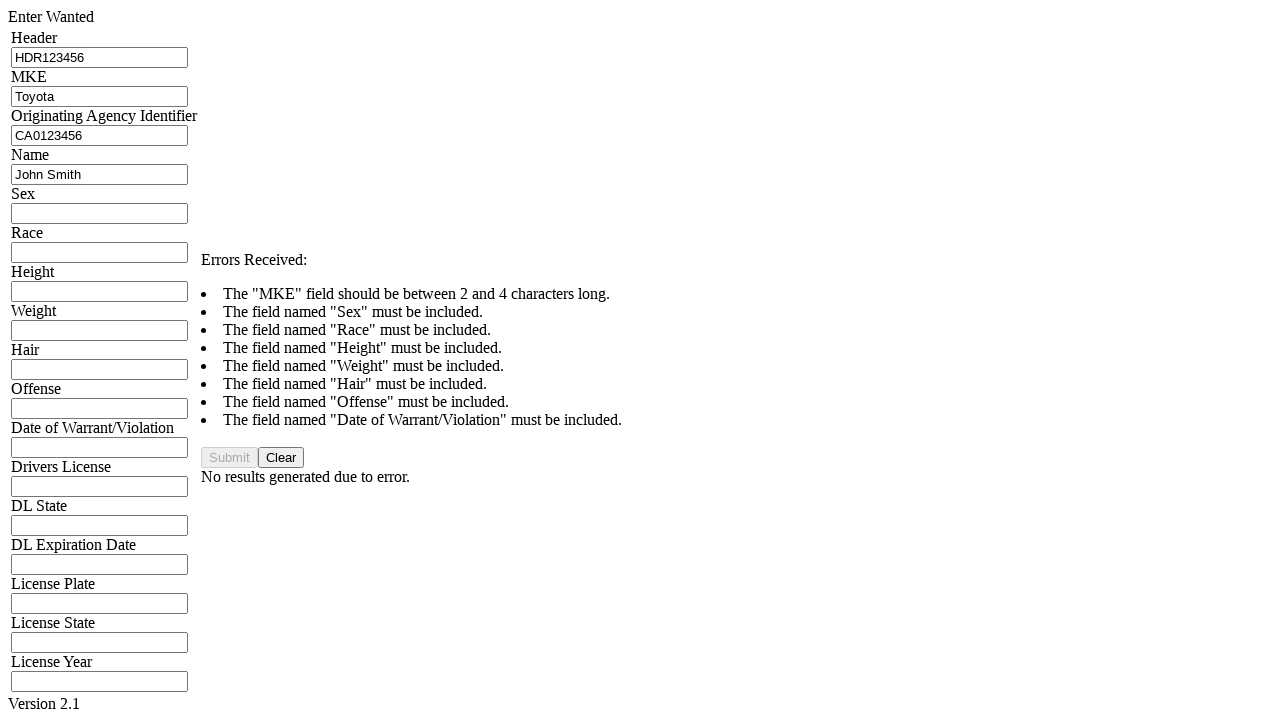

Error message appeared and validation header was displayed
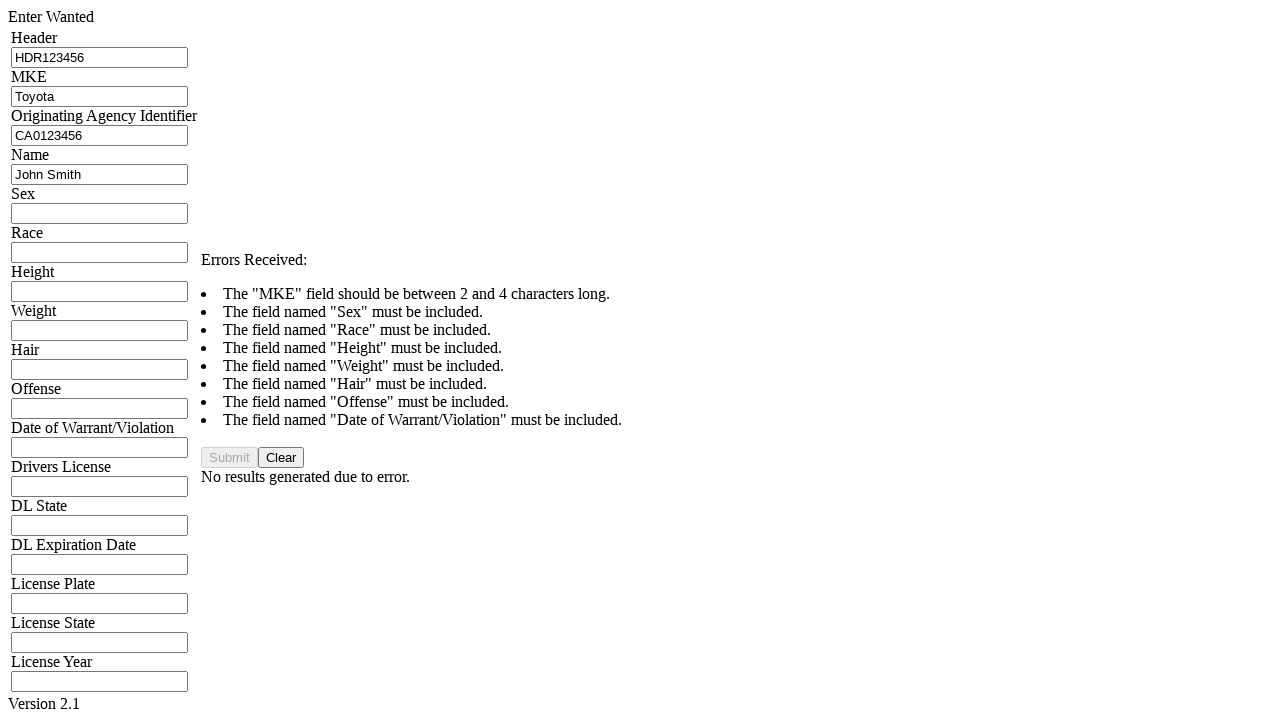

Clicked clear button to reset form fields at (281, 458) on #clearBtn
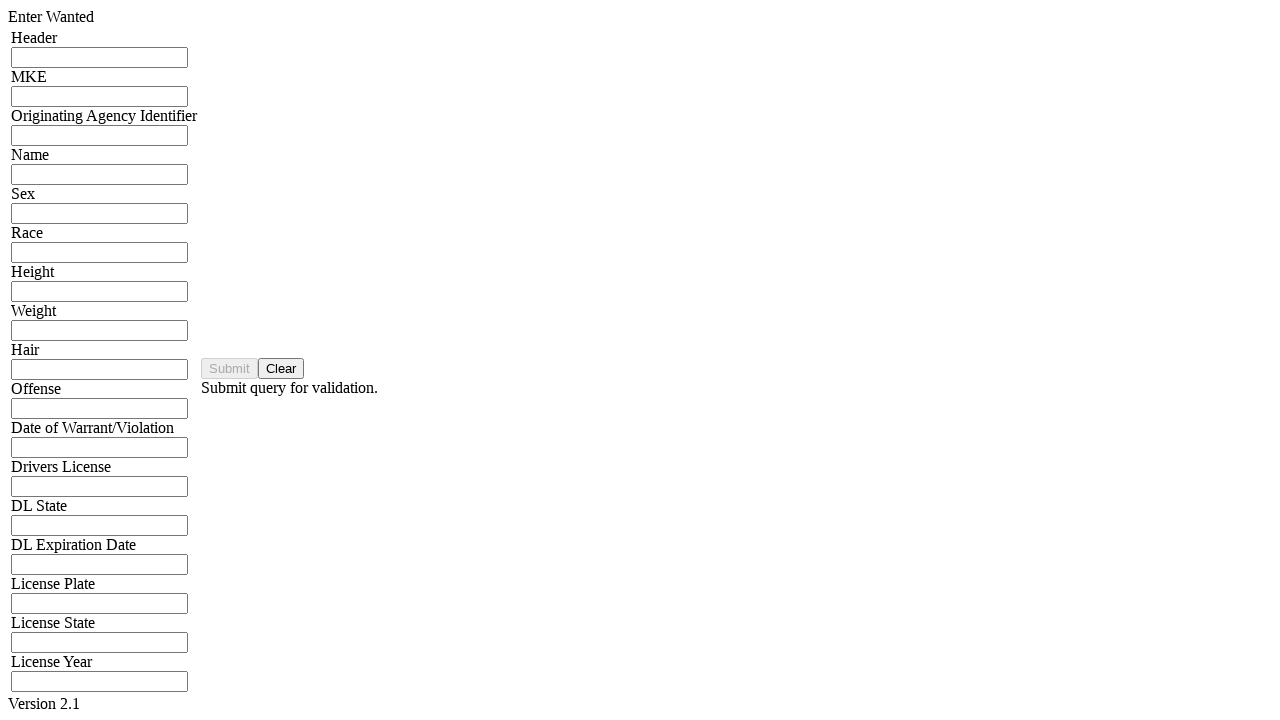

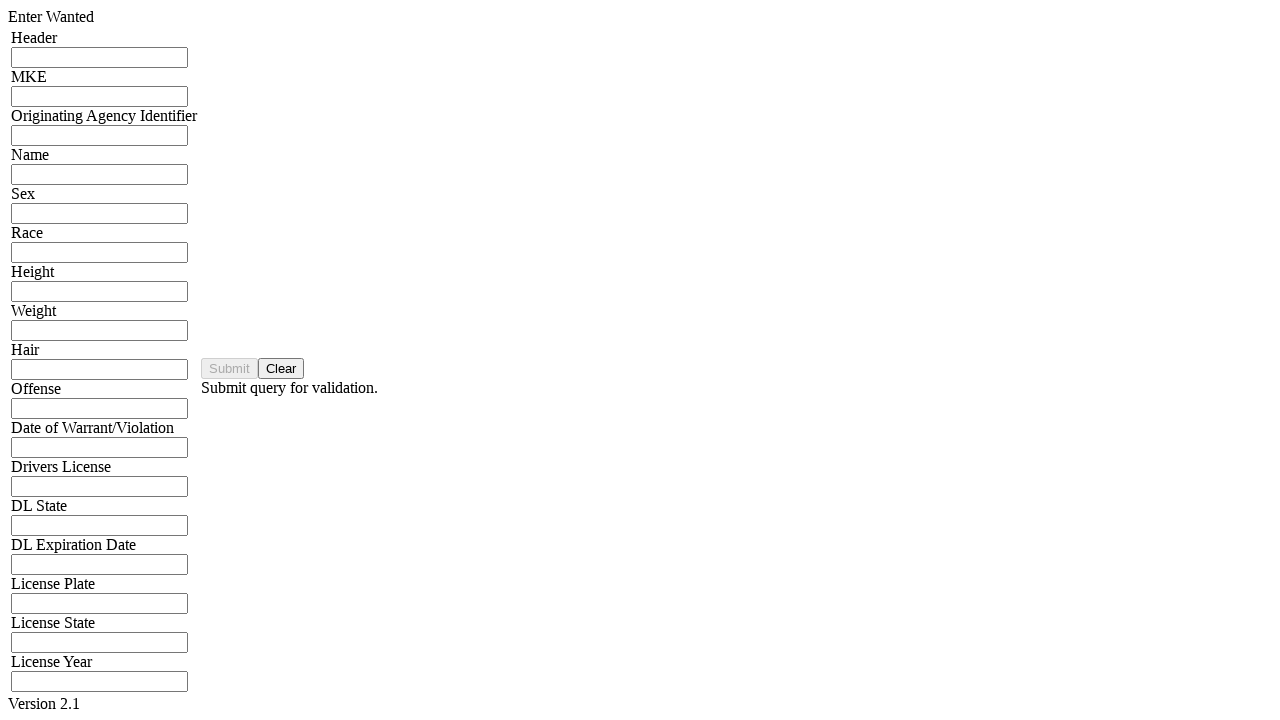